Tests the Add/Remove Elements page functionality by clicking the "Add Element" button multiple times to create delete buttons, verifying they appear, then removing them all by clicking each delete button.

Starting URL: https://the-internet.herokuapp.com/add_remove_elements/

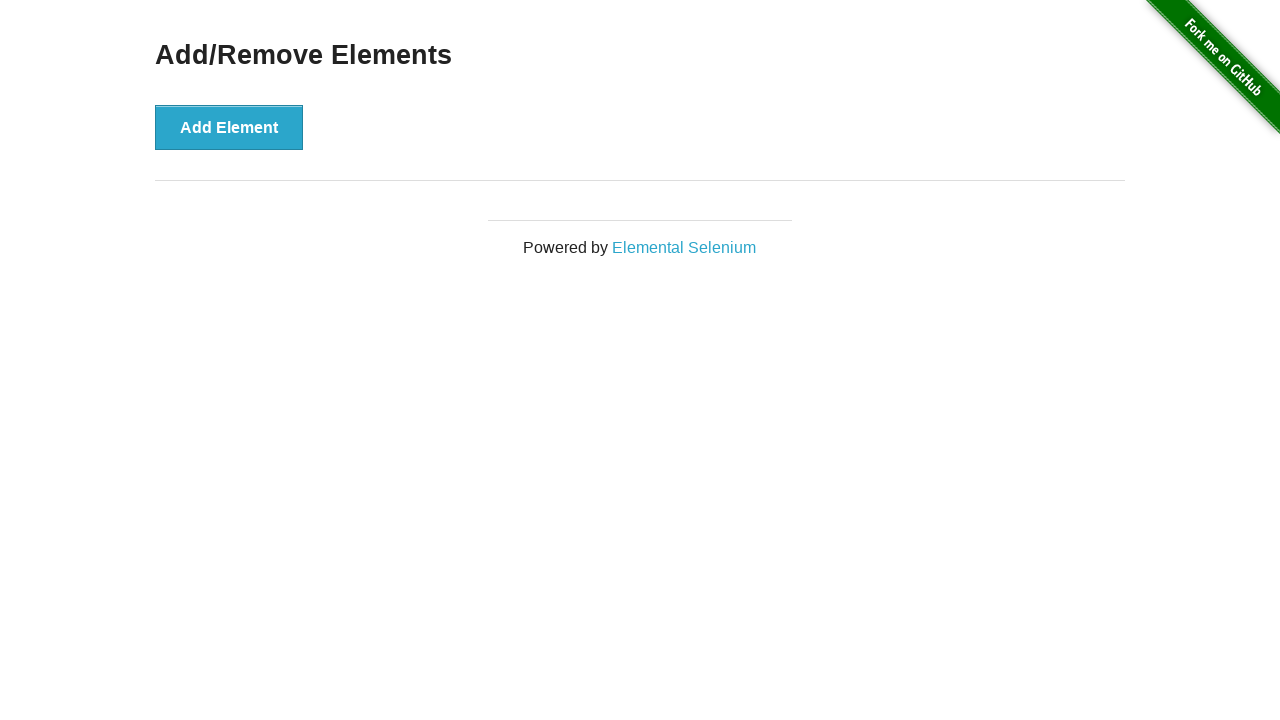

Clicked 'Add Element' button to add first delete button at (229, 127) on button[onclick='addElement()']
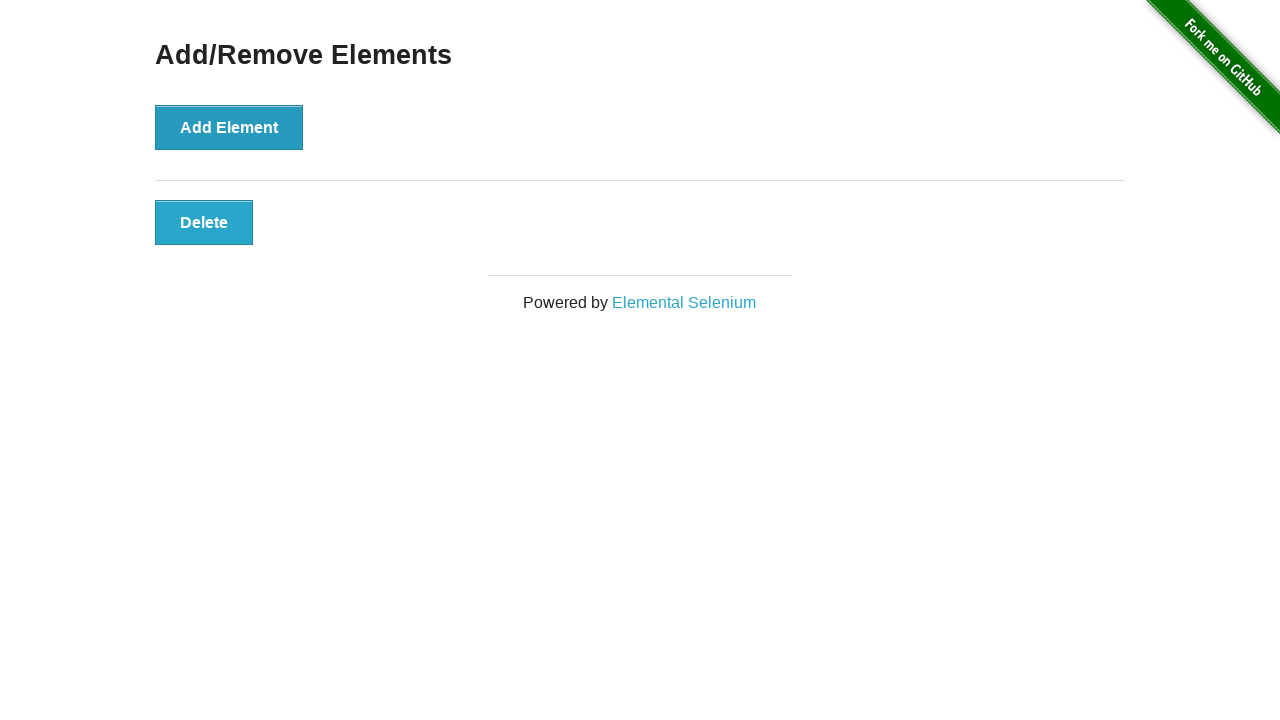

Delete button appeared and loaded
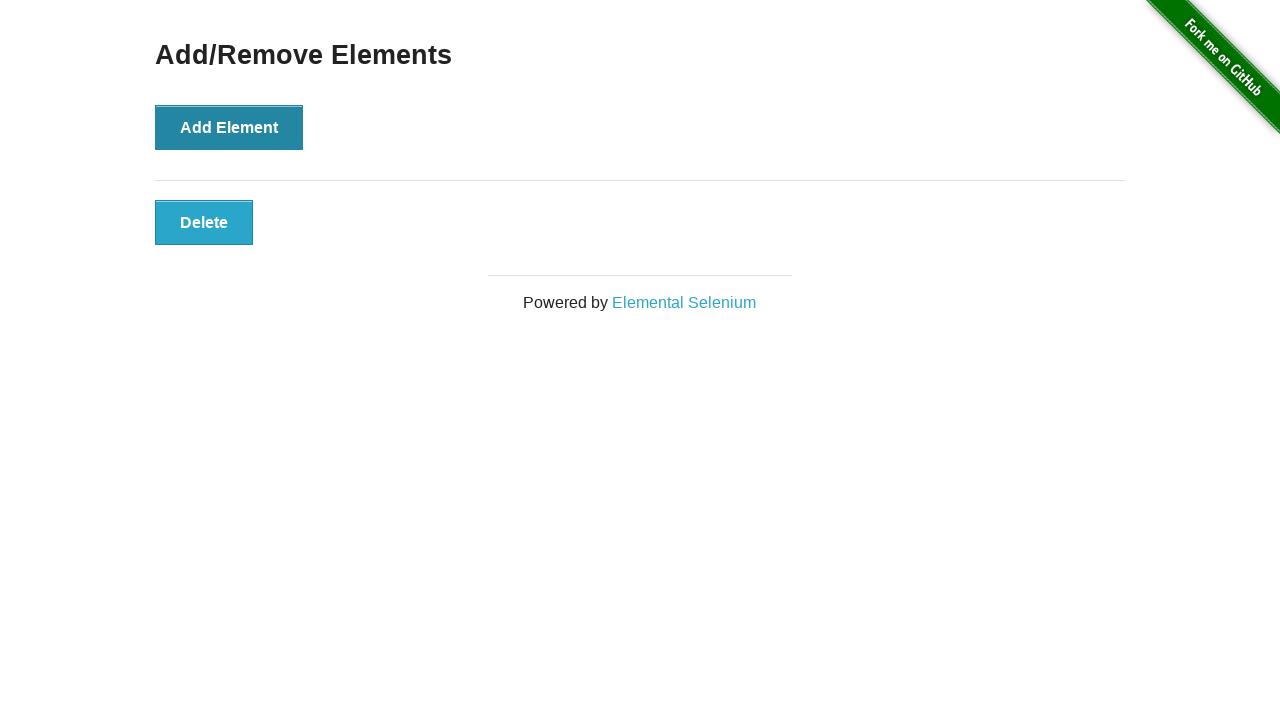

Clicked 'Add Element' button to add second delete button at (229, 127) on button[onclick='addElement()']
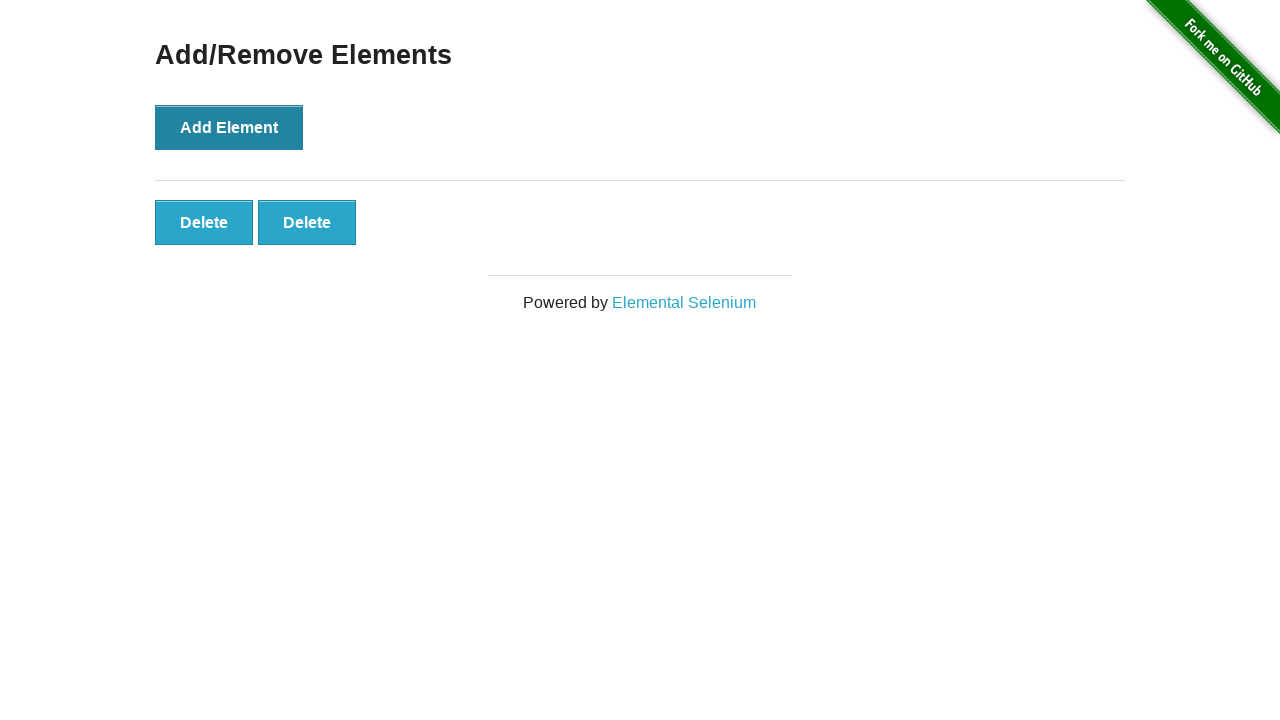

Clicked 'Add Element' button to add third delete button at (229, 127) on button[onclick='addElement()']
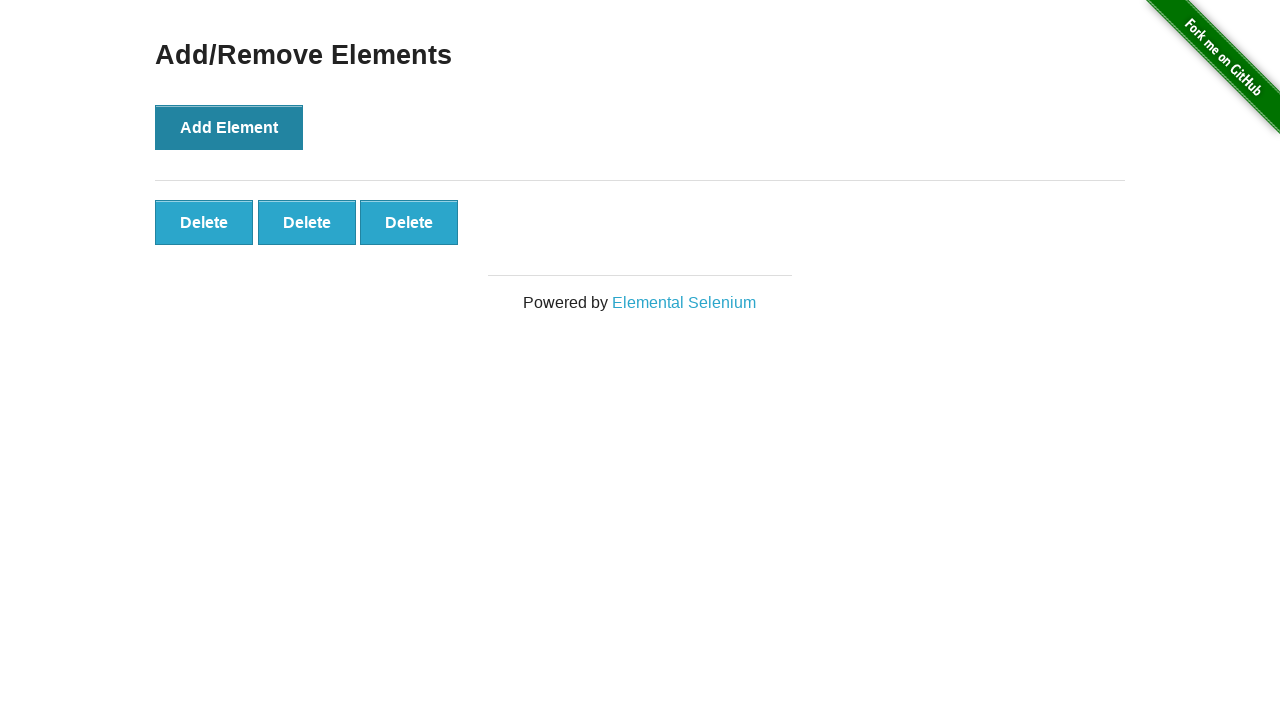

Verified 3 delete buttons are present
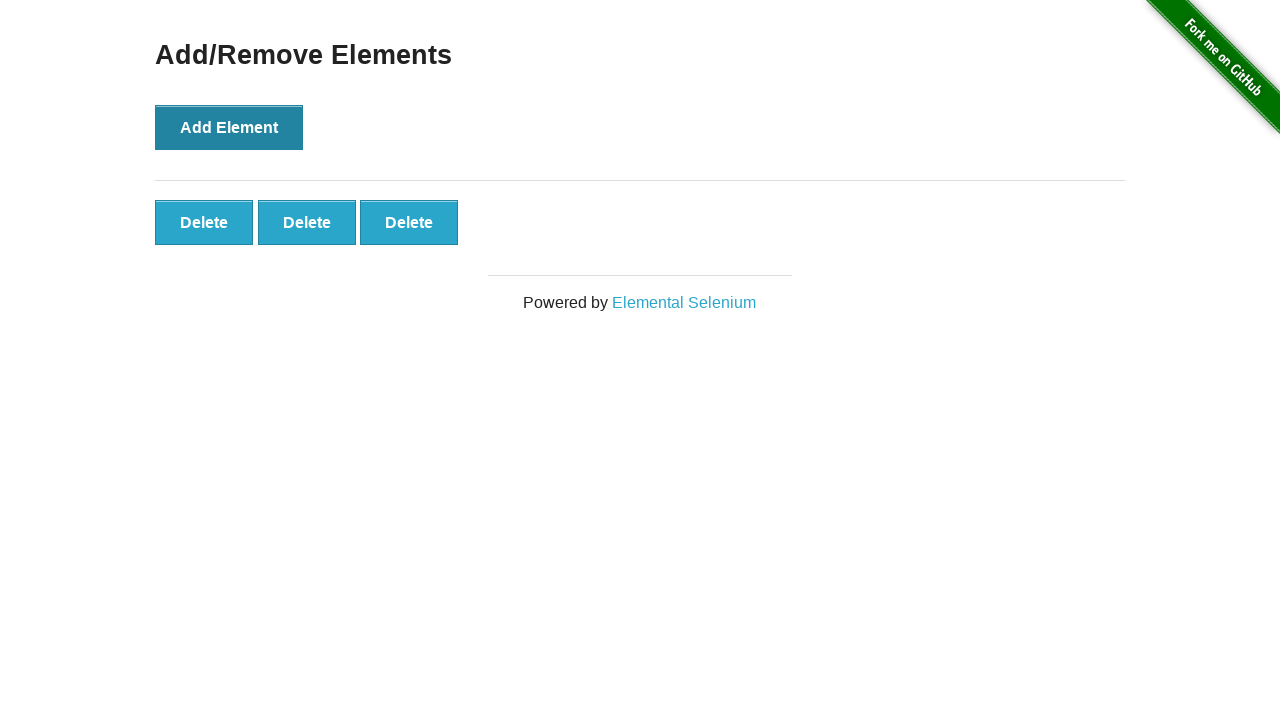

Clicked first delete button to remove it at (204, 222) on button.added-manually >> nth=0
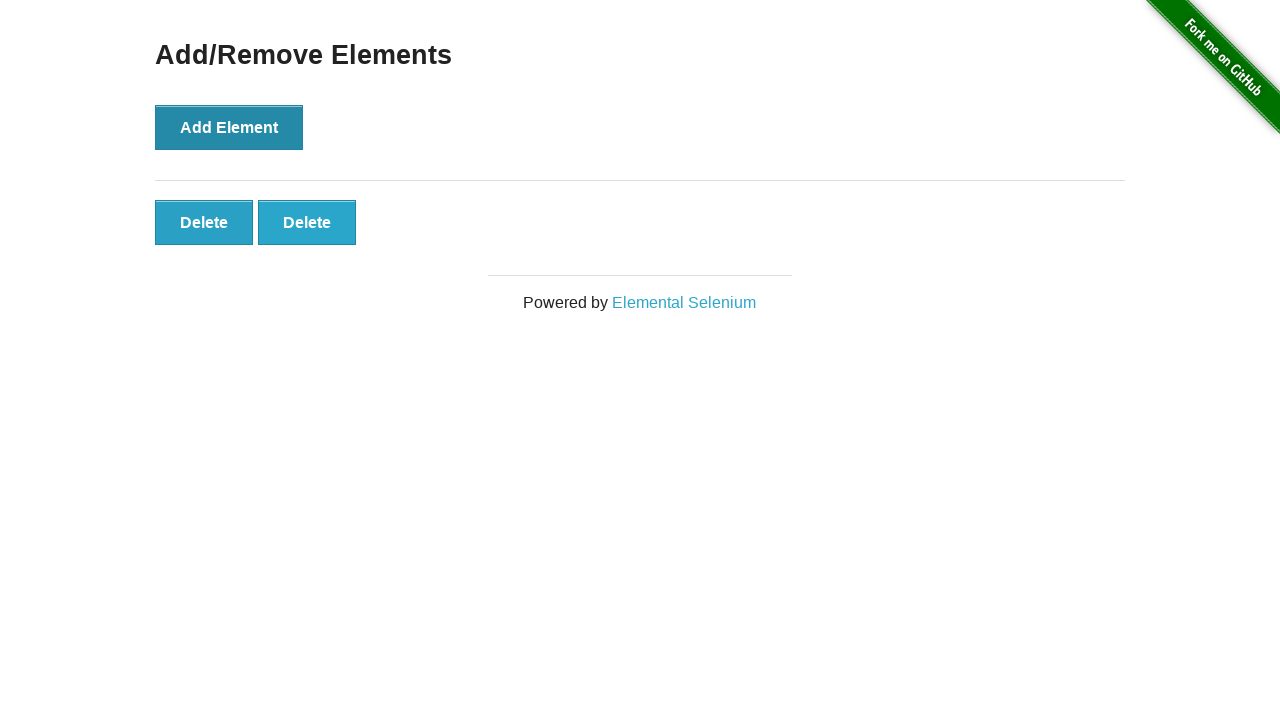

Verified 2 delete buttons remain after first deletion
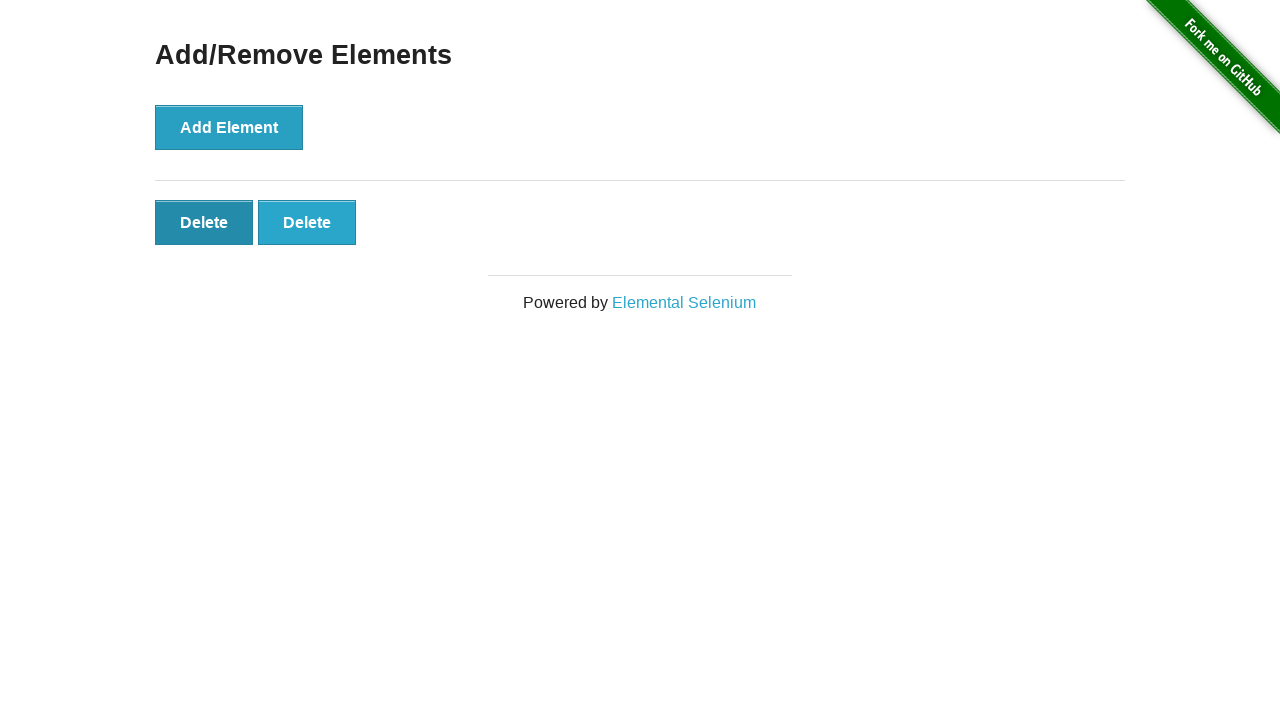

Clicked delete button to remove second element at (204, 222) on button.added-manually >> nth=0
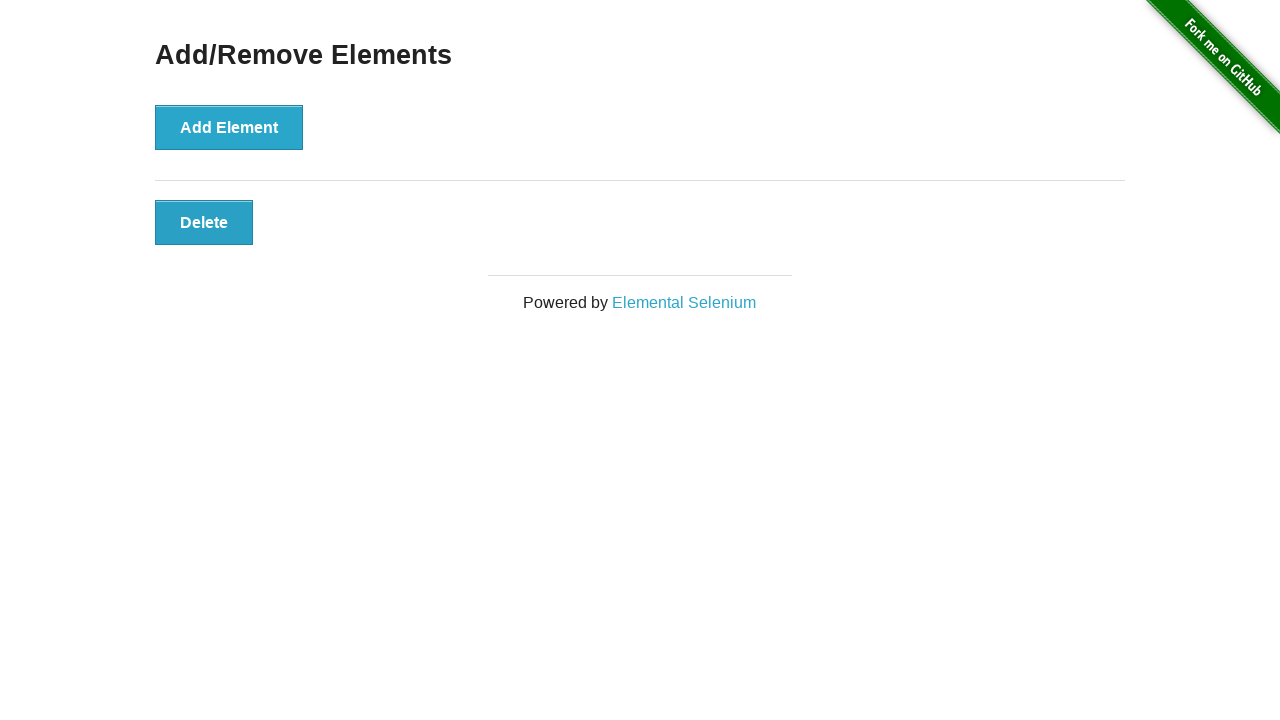

Clicked delete button to remove third element at (204, 222) on button.added-manually >> nth=0
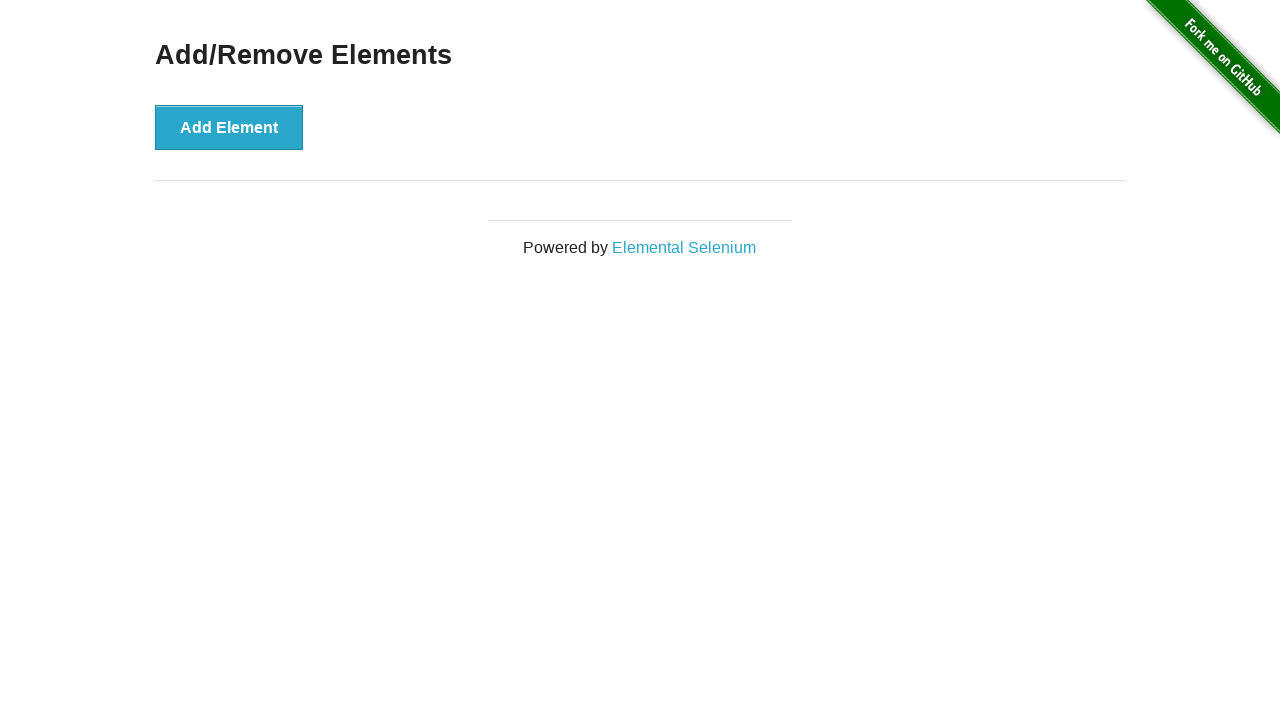

Verified all delete buttons have been removed
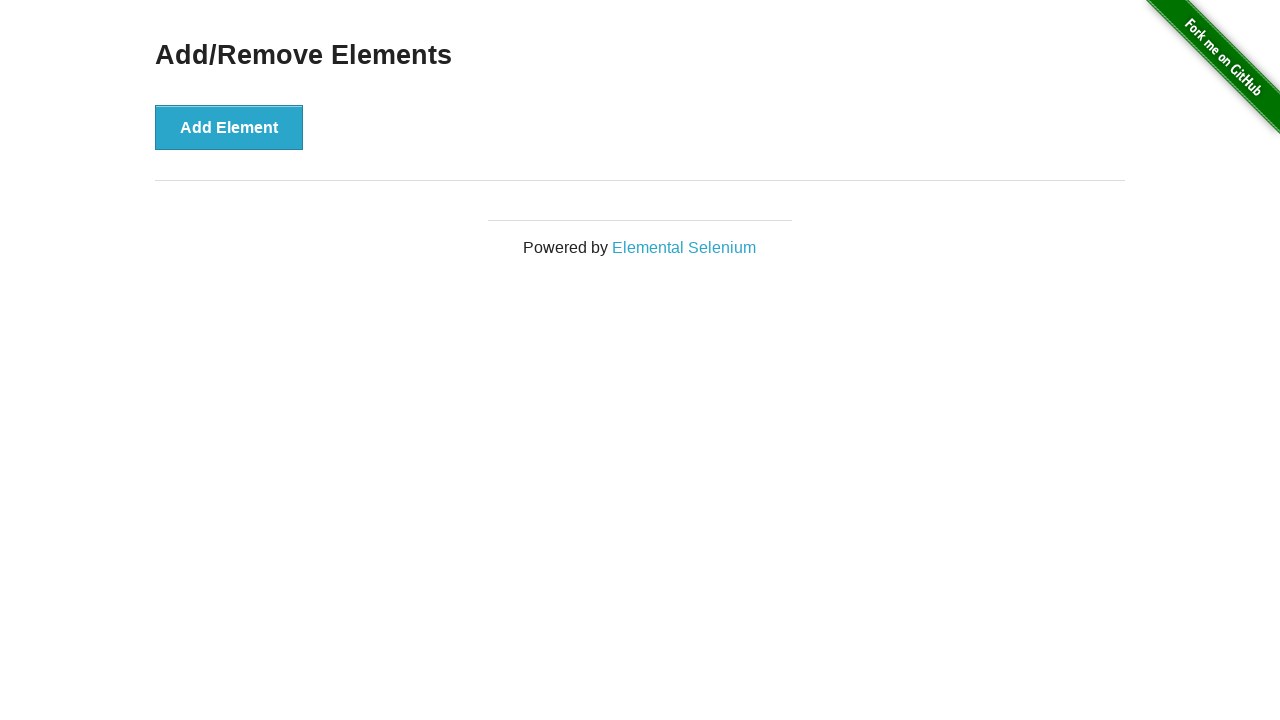

Footer with 'Powered by Elemental Selenium' is visible
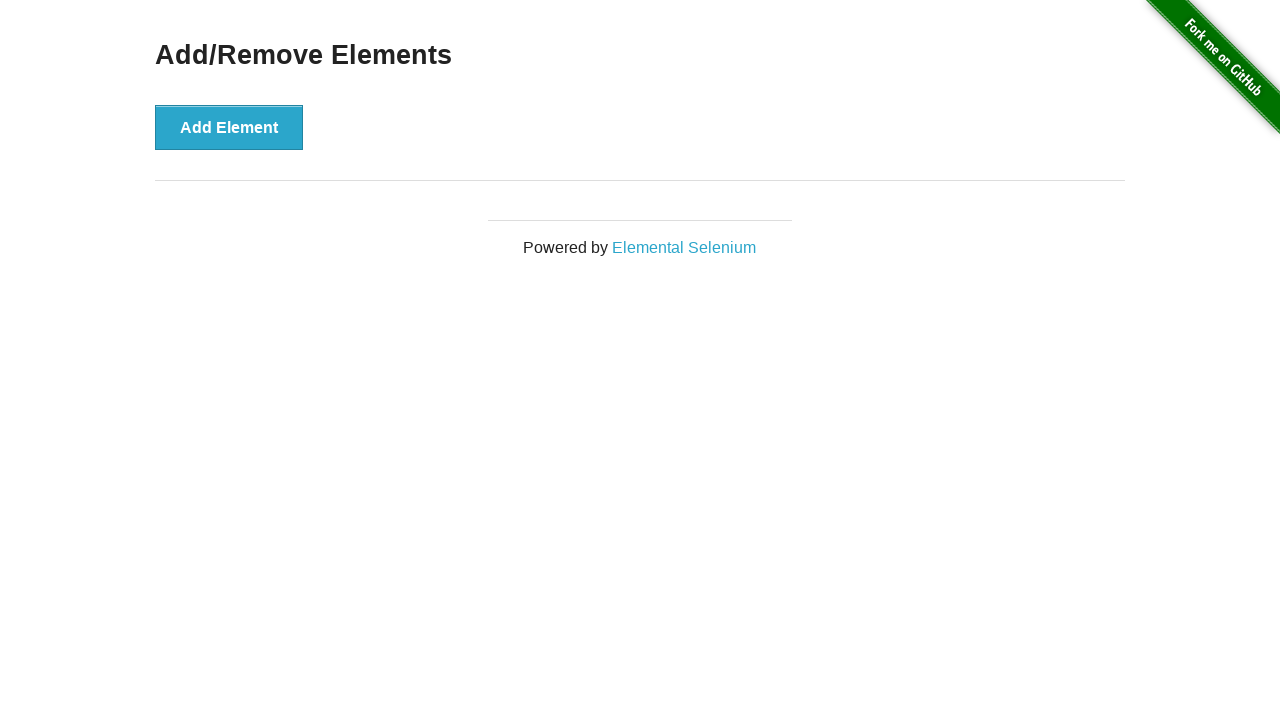

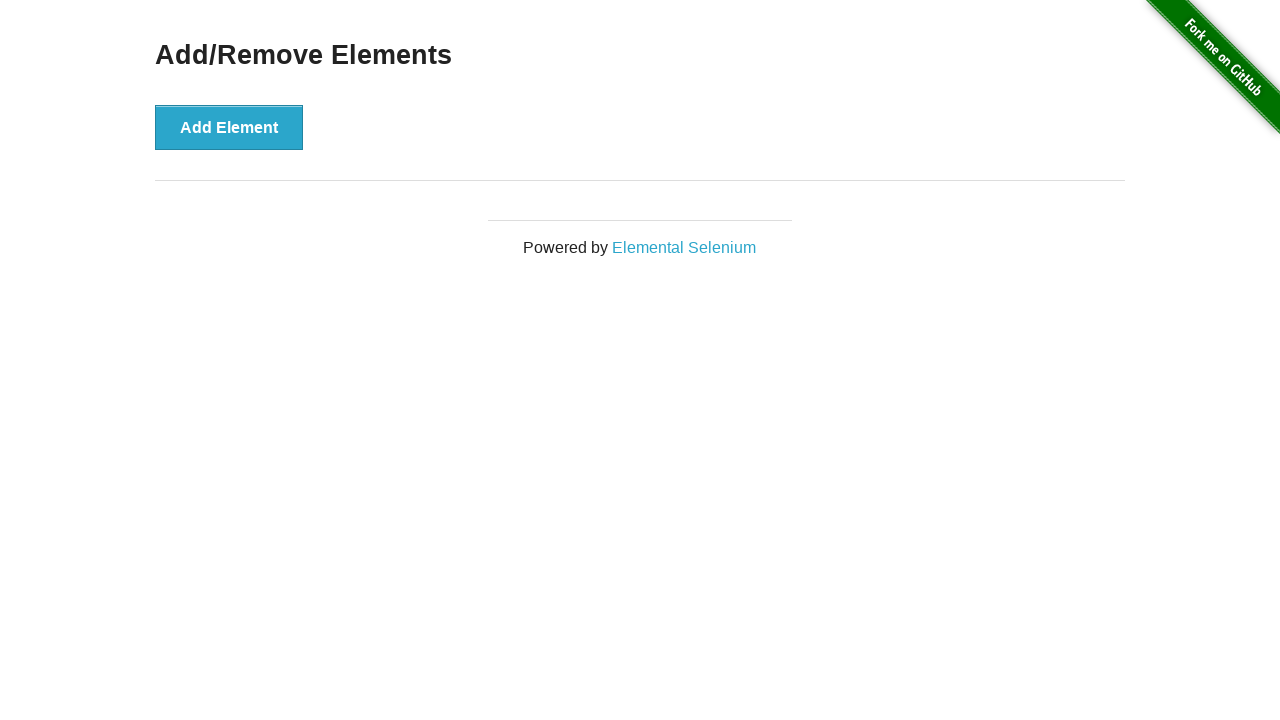